Tests the Links page on DemoQA by clicking on an invalid URL link and verifying the 404 response message is displayed.

Starting URL: https://demoqa.com/

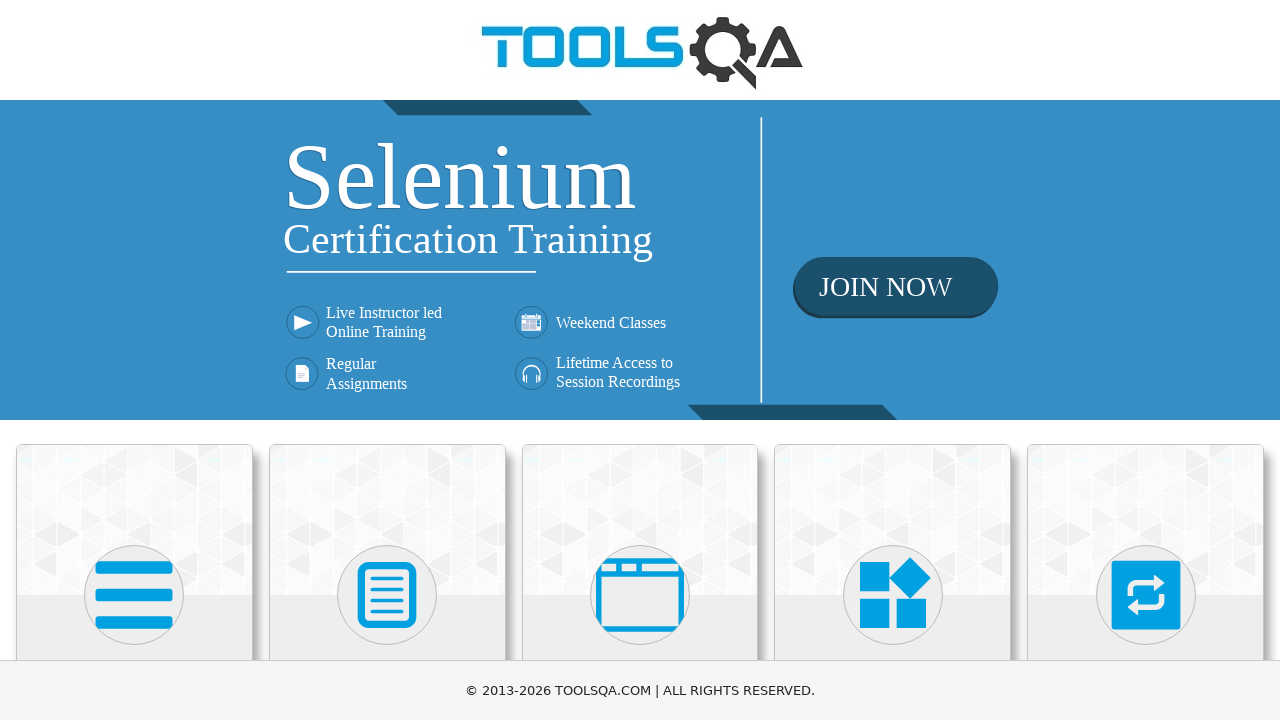

Clicked on Elements card at (134, 360) on xpath=//div[@class='card-body']/h5[text()='Elements']
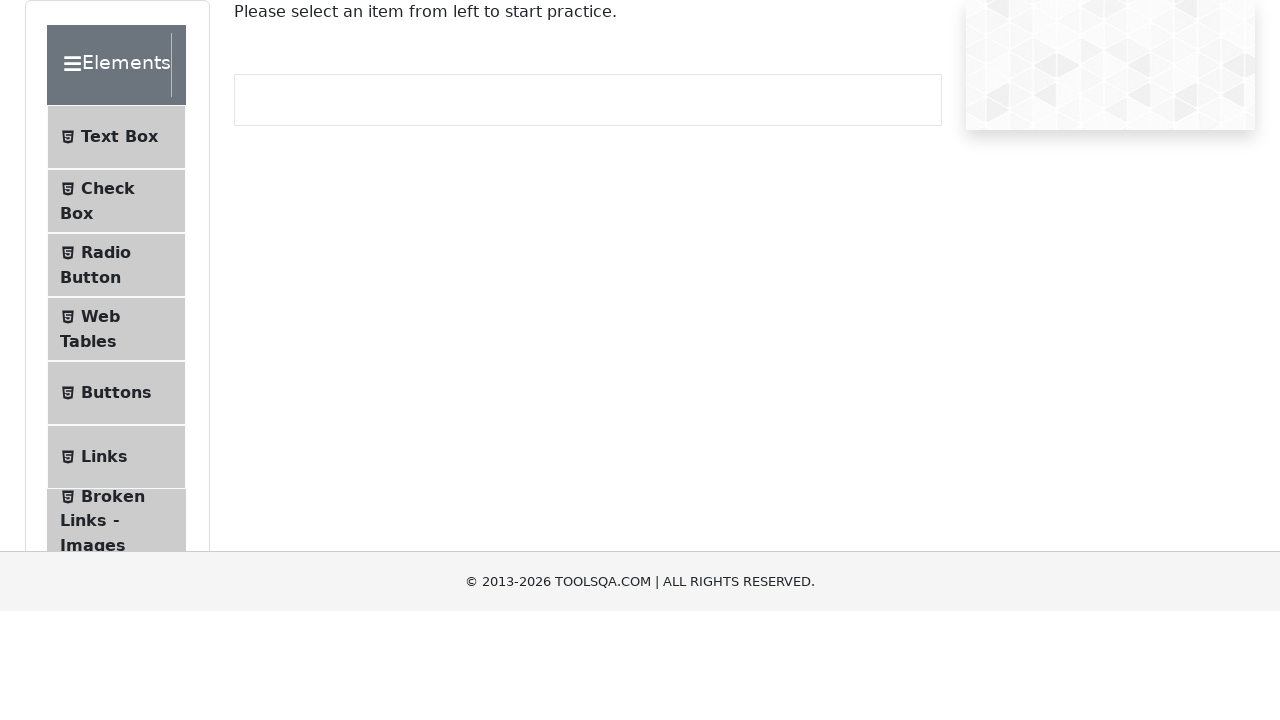

Clicked on Links menu item at (116, 581) on #item-5
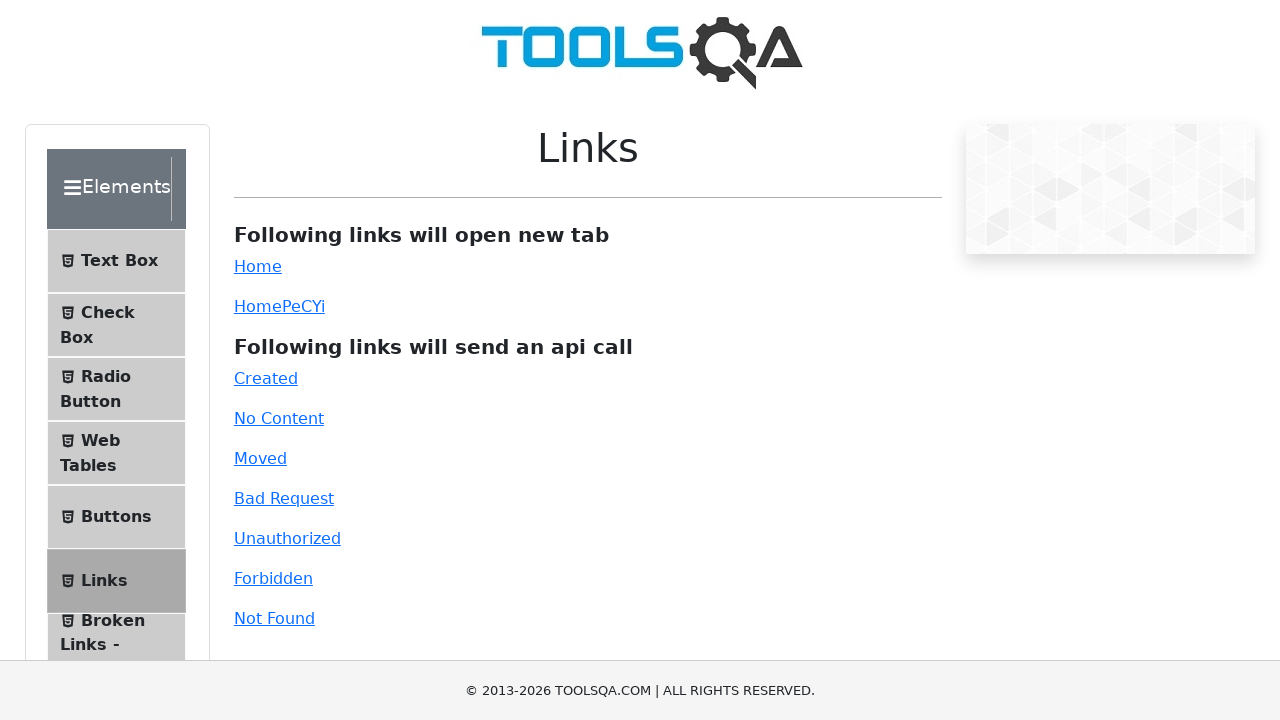

Clicked on the invalid URL link at (274, 618) on #invalid-url
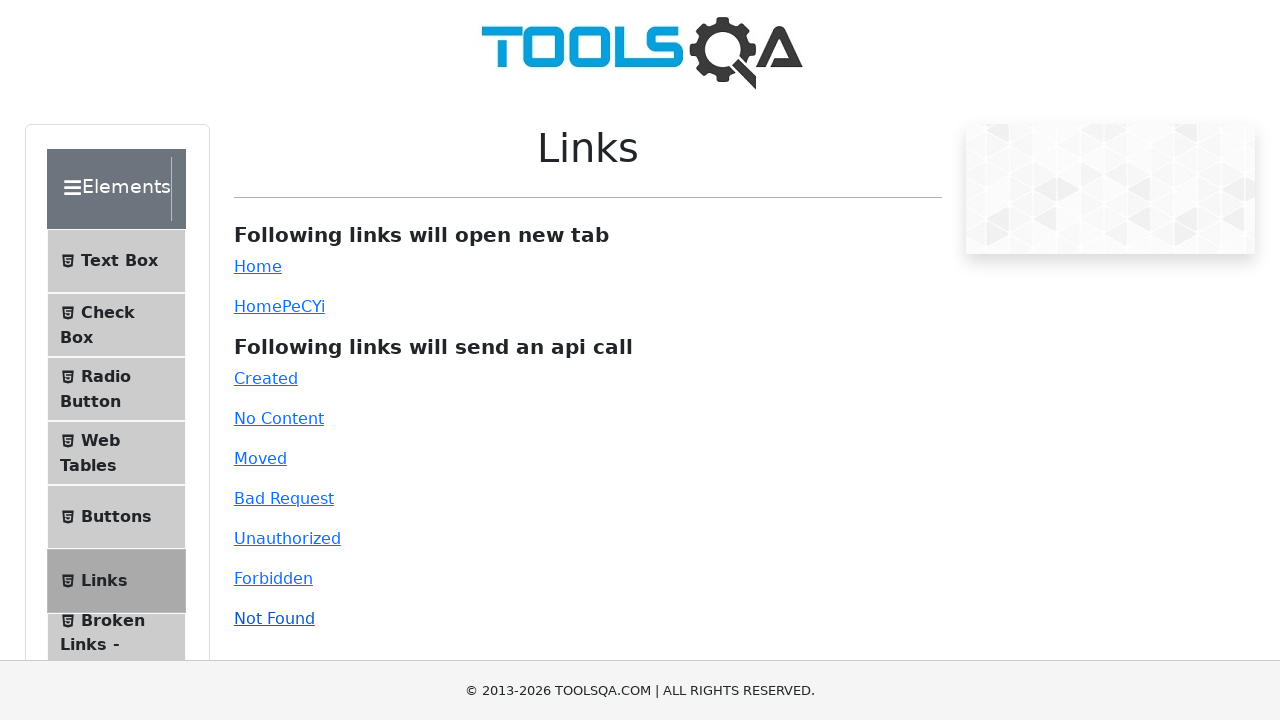

Link response message appeared, verifying 404 response
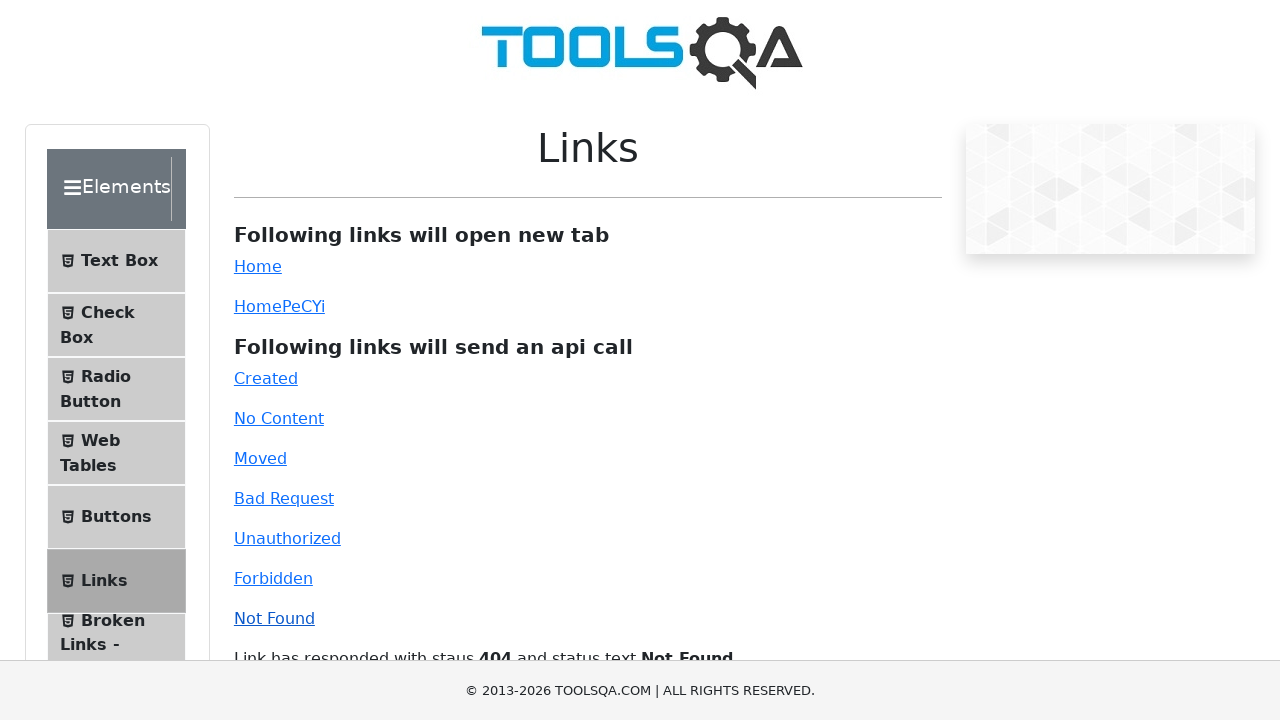

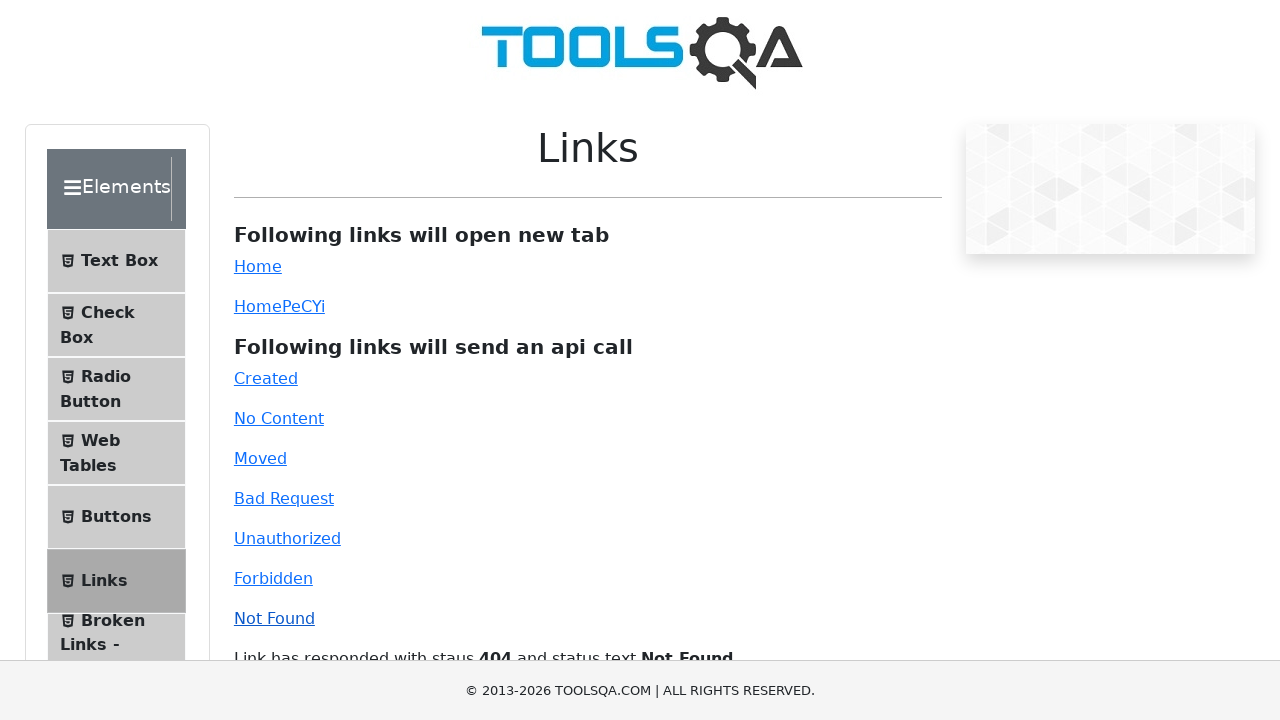